Tests JavaScript scrolling functionality by scrolling the window down by 600 pixels and then scrolling a specific table element to its bottom.

Starting URL: https://rahulshettyacademy.com/AutomationPractice/

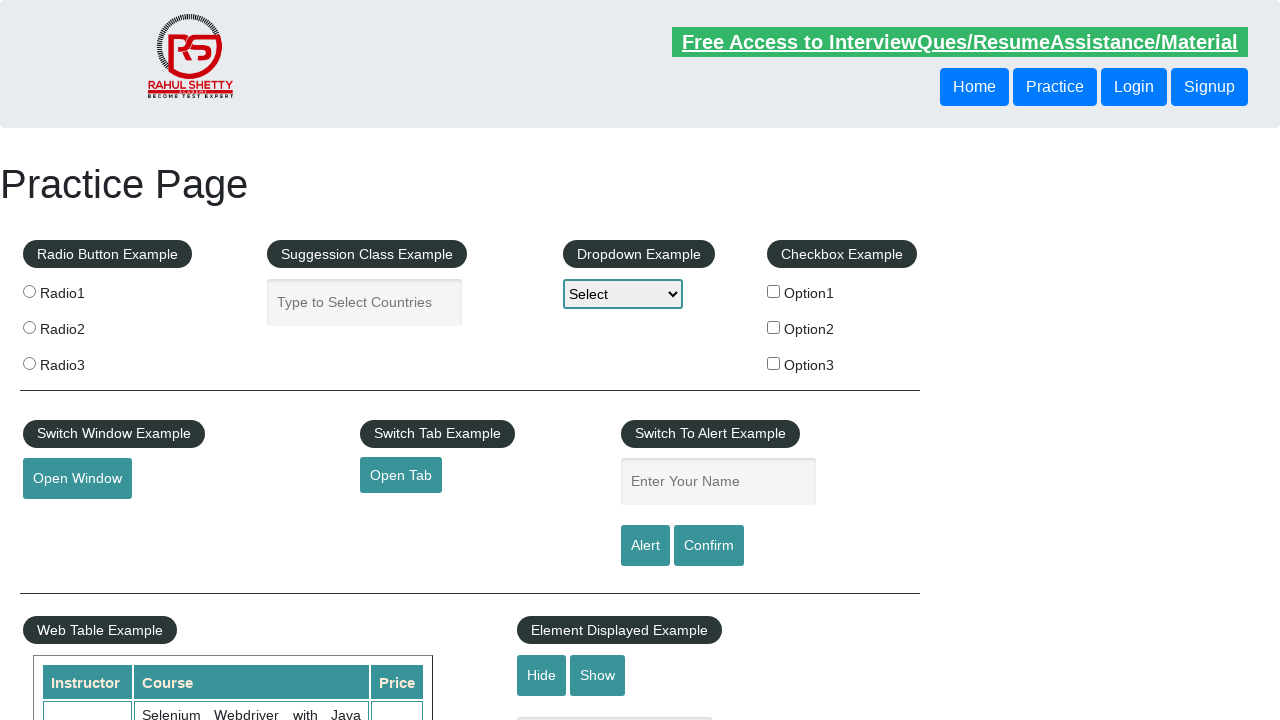

Scrolled window down by 600 pixels using JavaScript
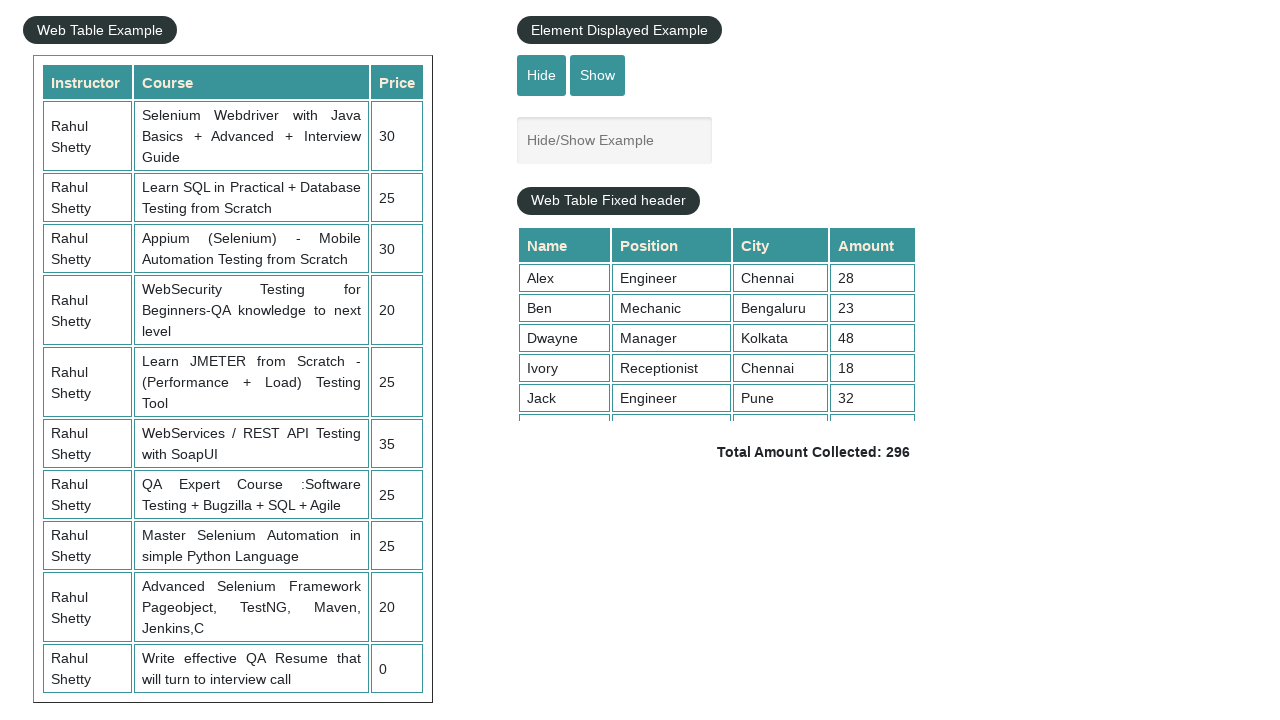

Waited 2 seconds to observe the scroll effect
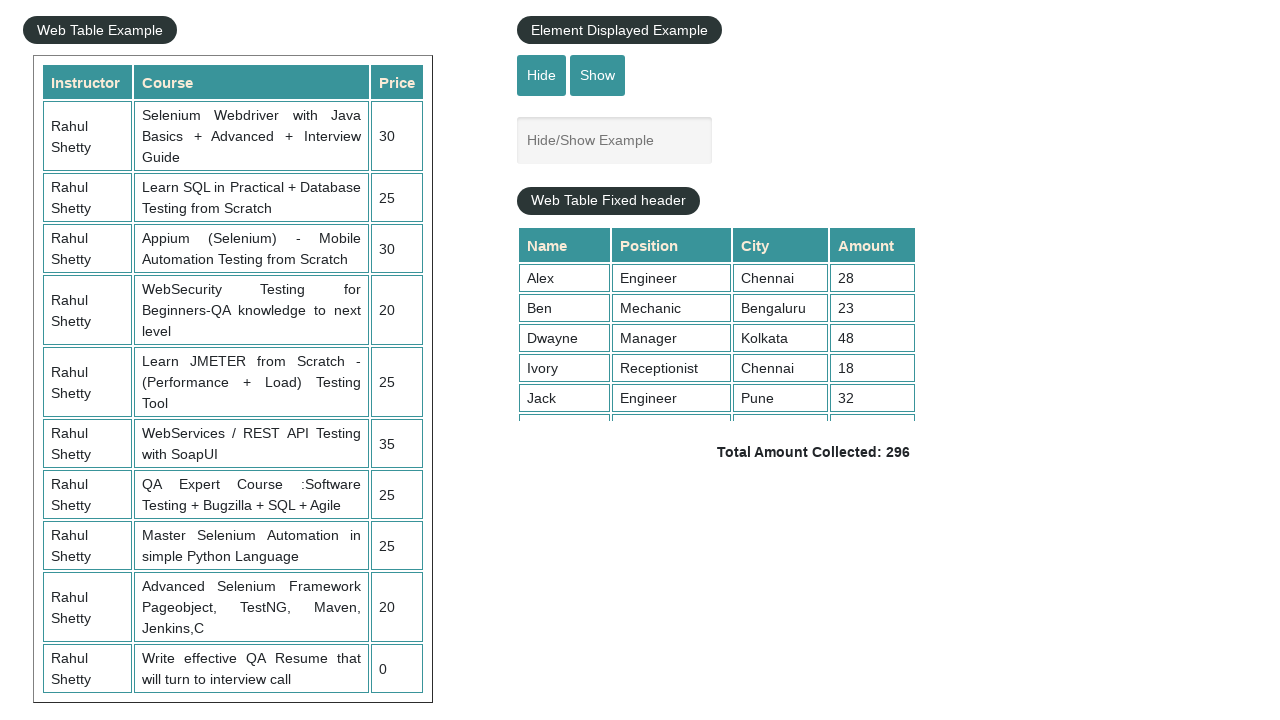

Scrolled table element with class 'tableFixHead' to bottom (scrollTop = 9000)
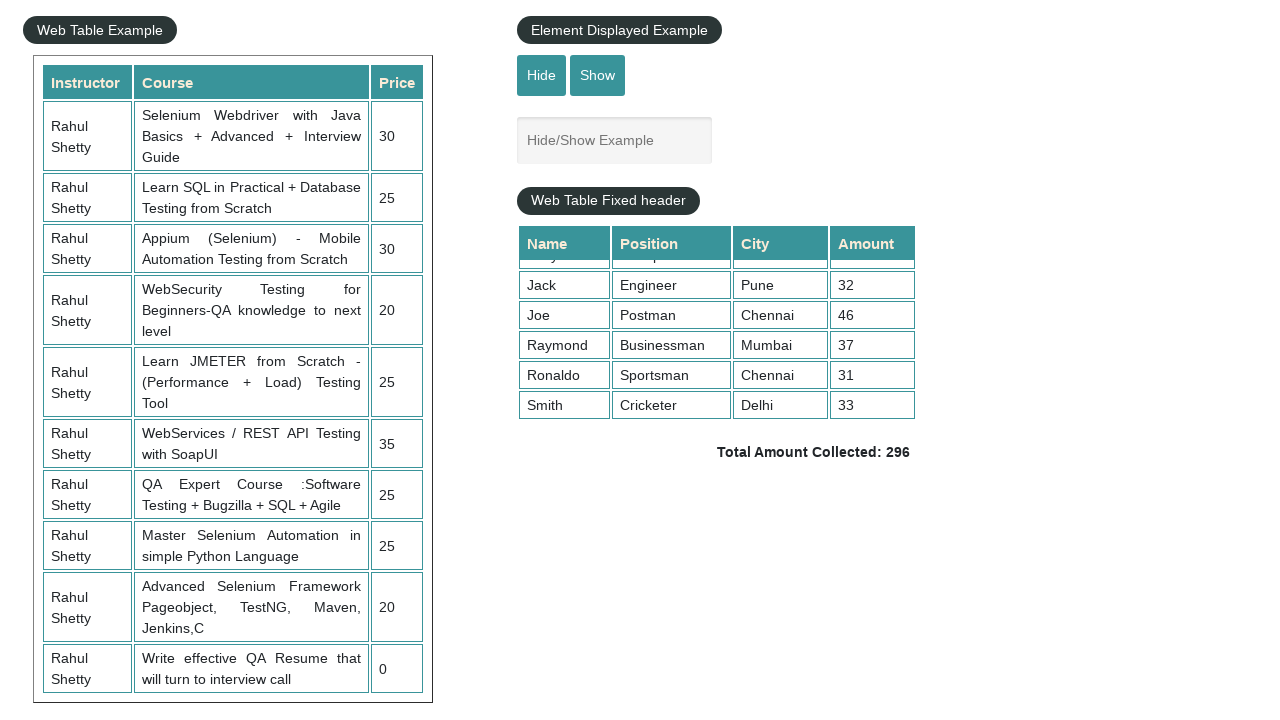

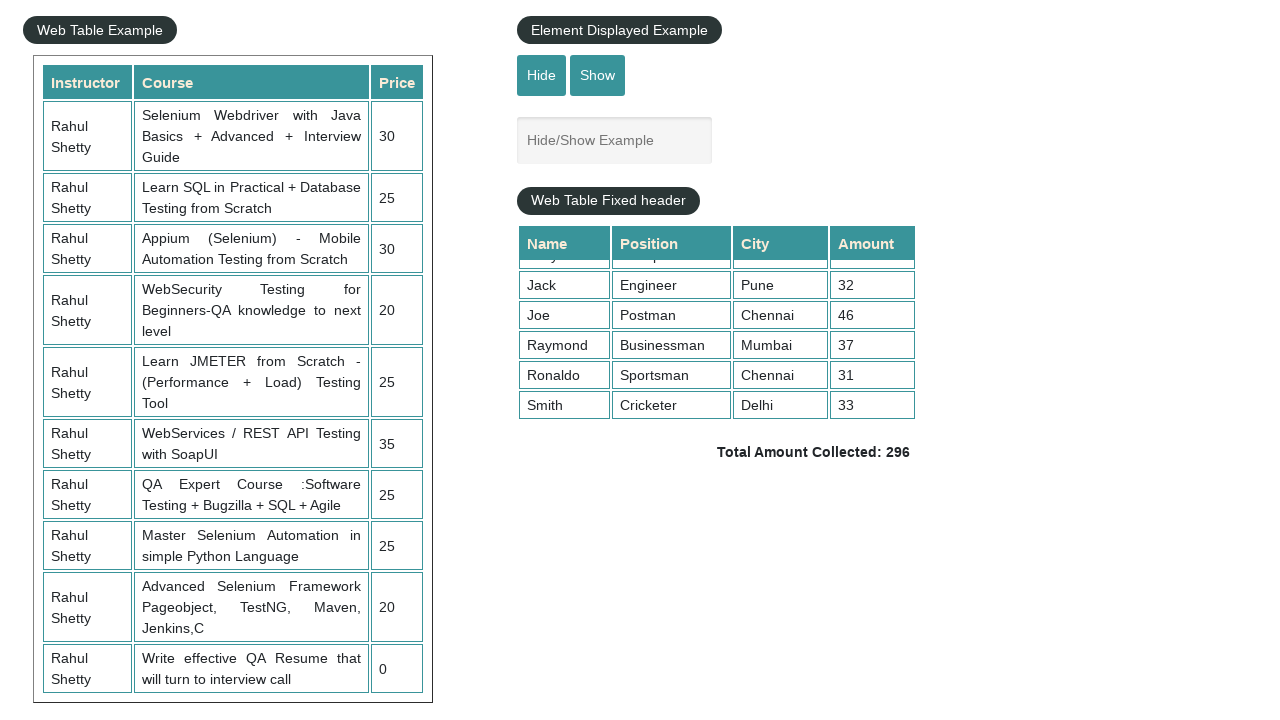